Tests that a user cannot login without entering a password, verifying that an appropriate error message is displayed when attempting to login with only a username.

Starting URL: https://www.saucedemo.com

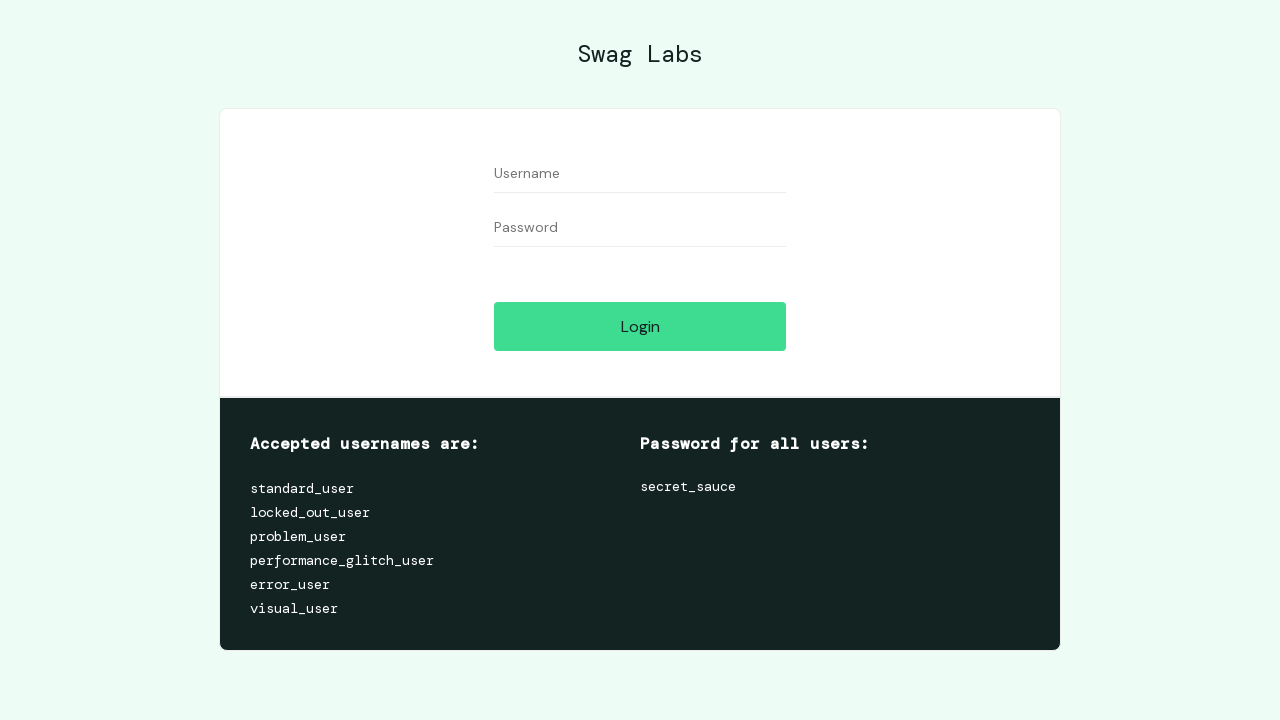

Filled username field with 'standard_user' on #user-name
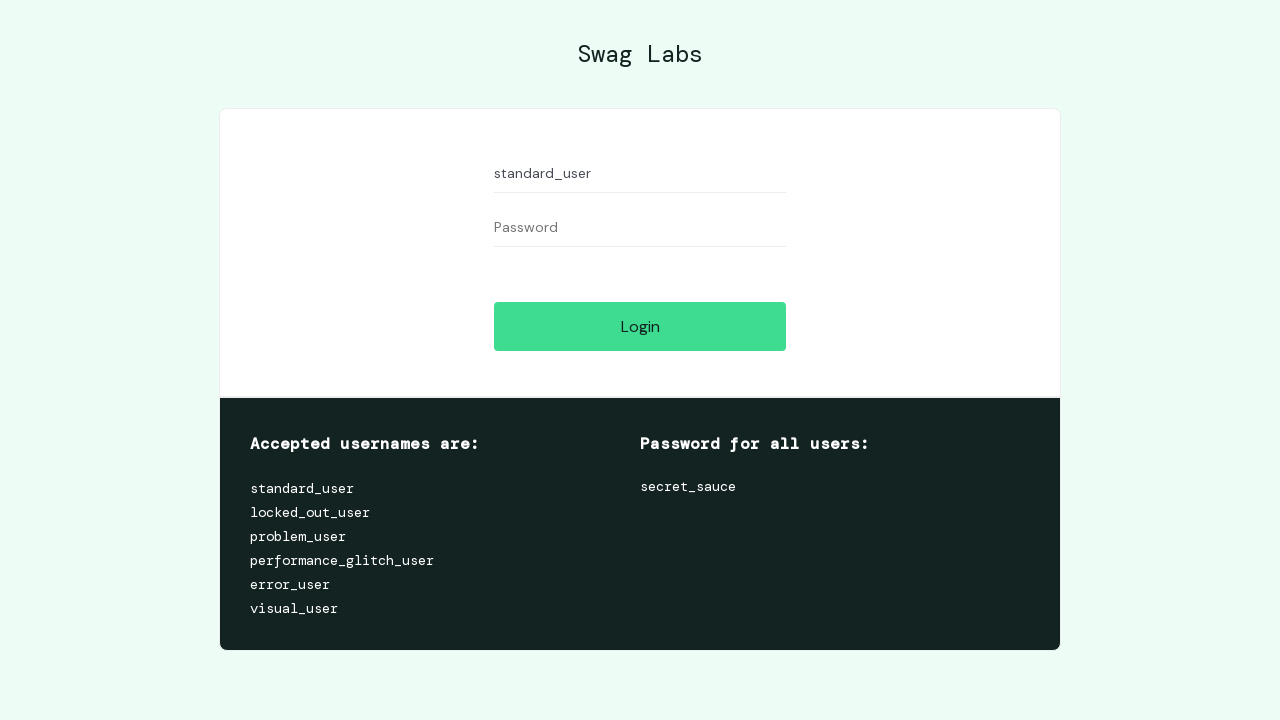

Clicked login button without entering password at (640, 326) on input[value='Login']
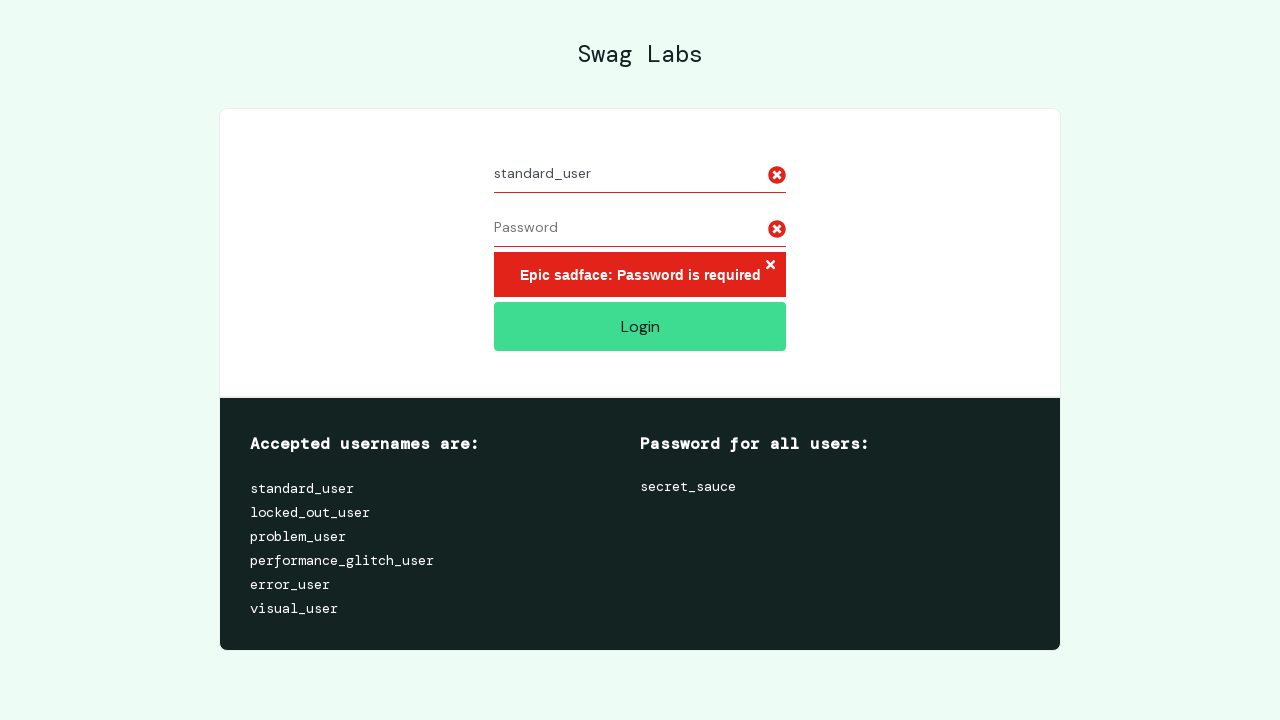

Error message element became visible
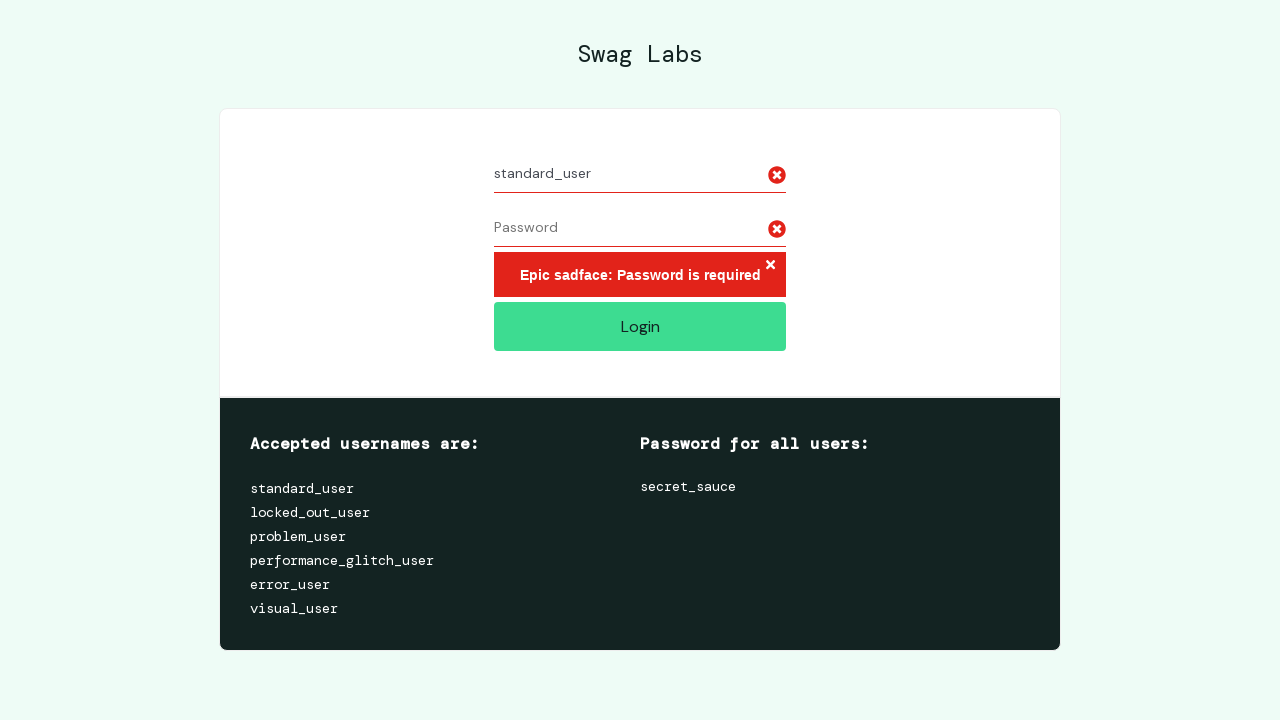

Verified error element is visible
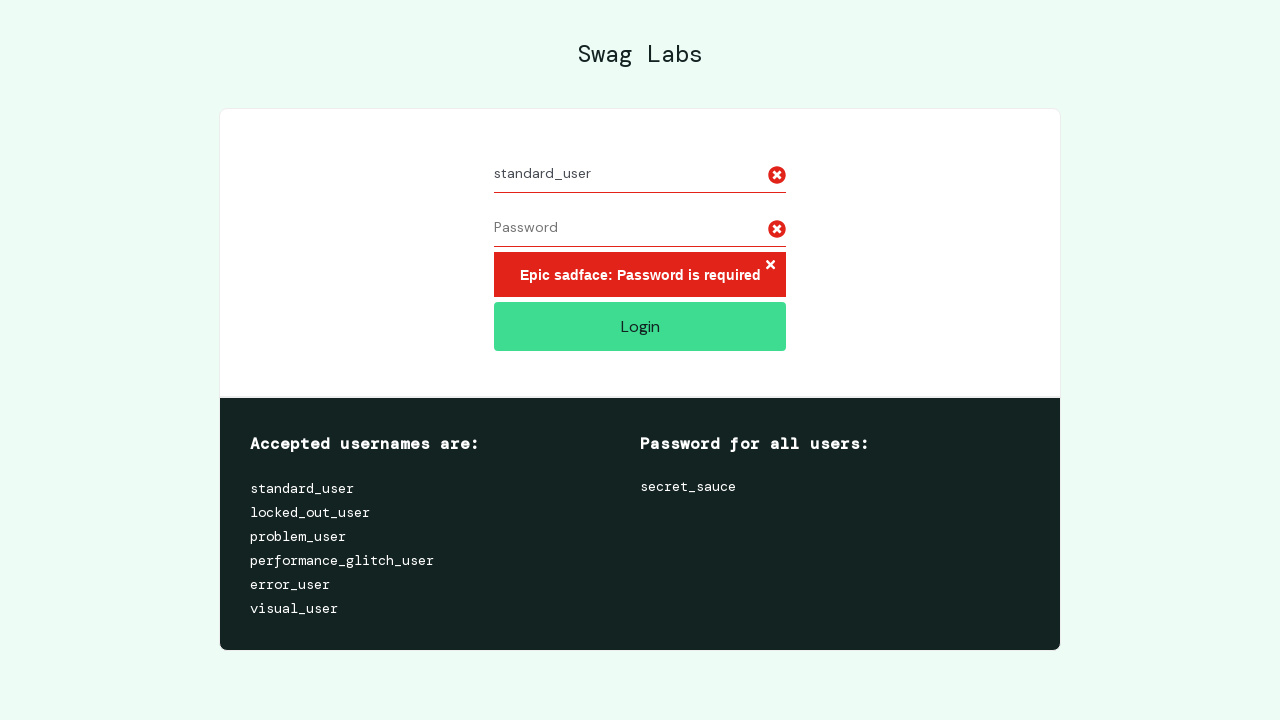

Verified error message displays 'Epic sadface: Password is required'
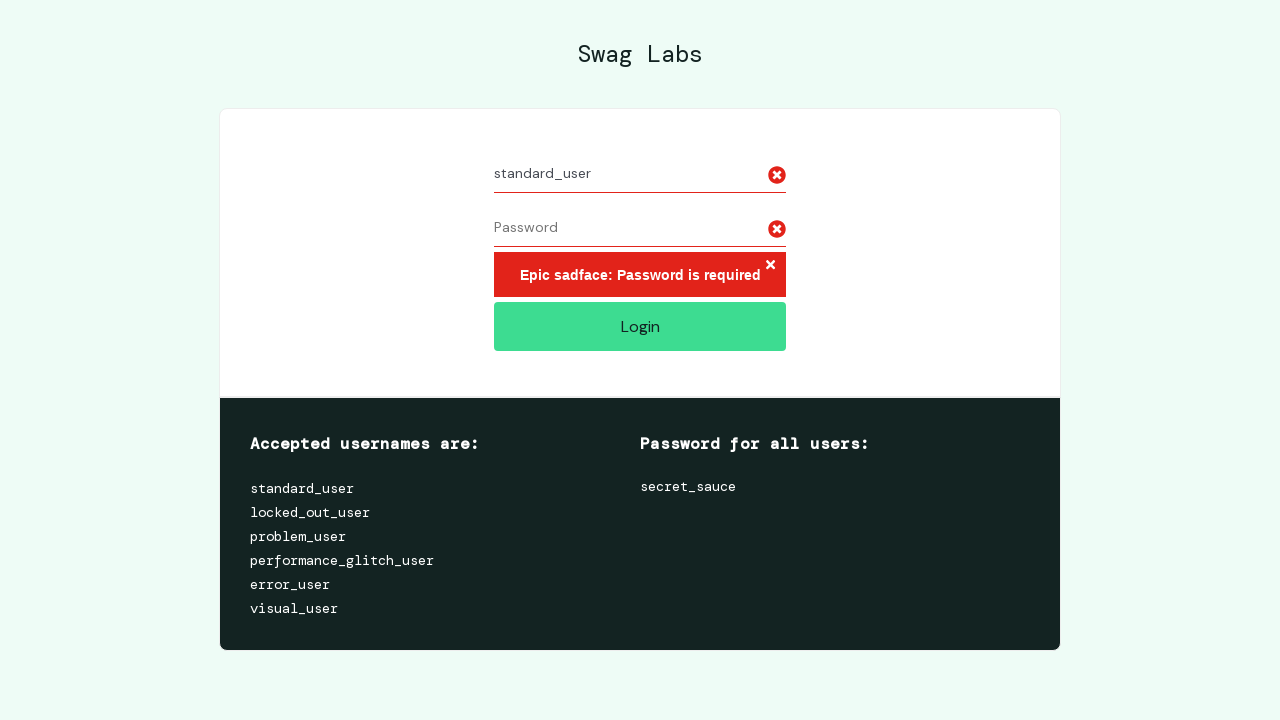

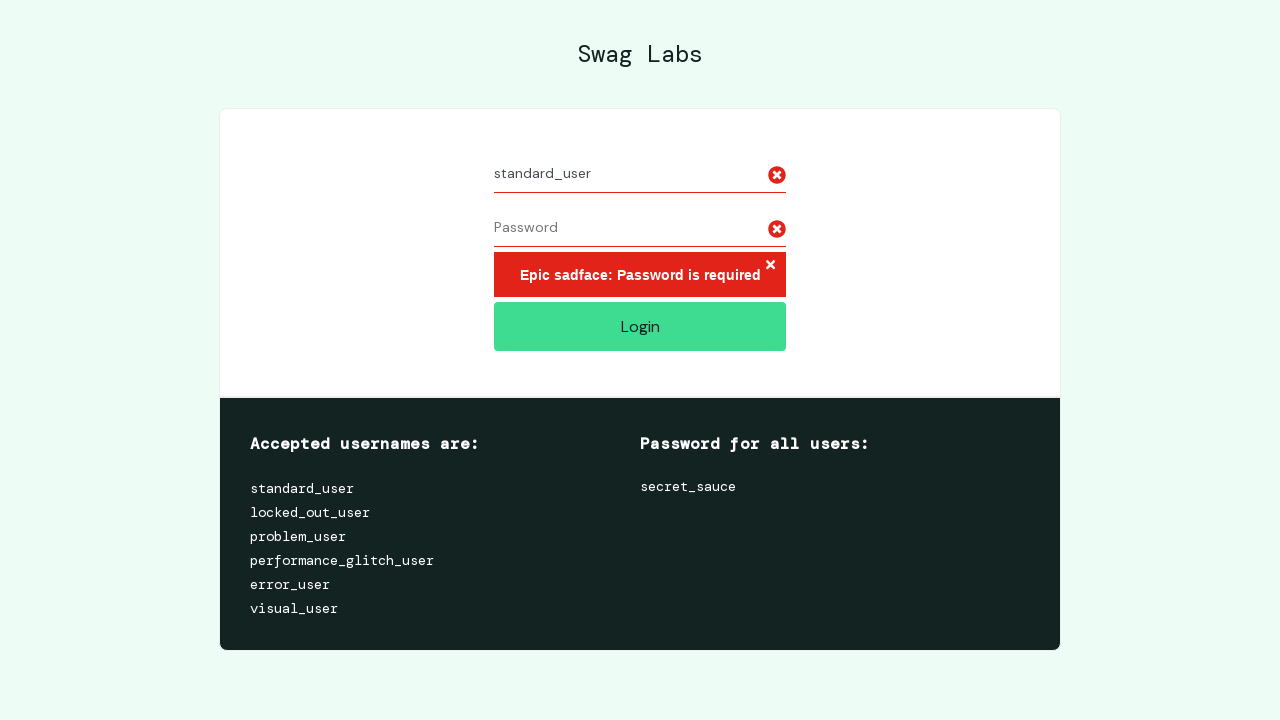